Demonstrates handling of stale element references by filling an email field, refreshing the page, and re-filling the field after re-locating the element

Starting URL: https://naveenautomationlabs.com/opencart/index.php?route=account/login

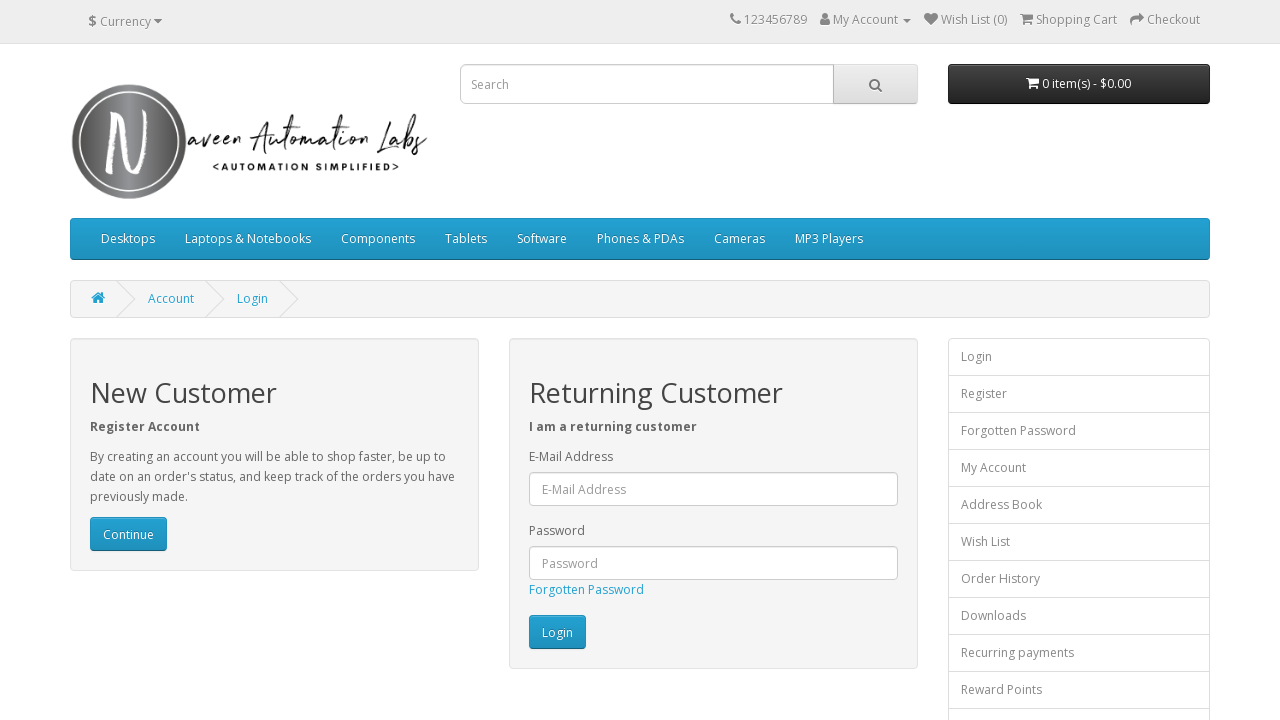

Filled email field with 'naveen@gmail.com' on #input-email
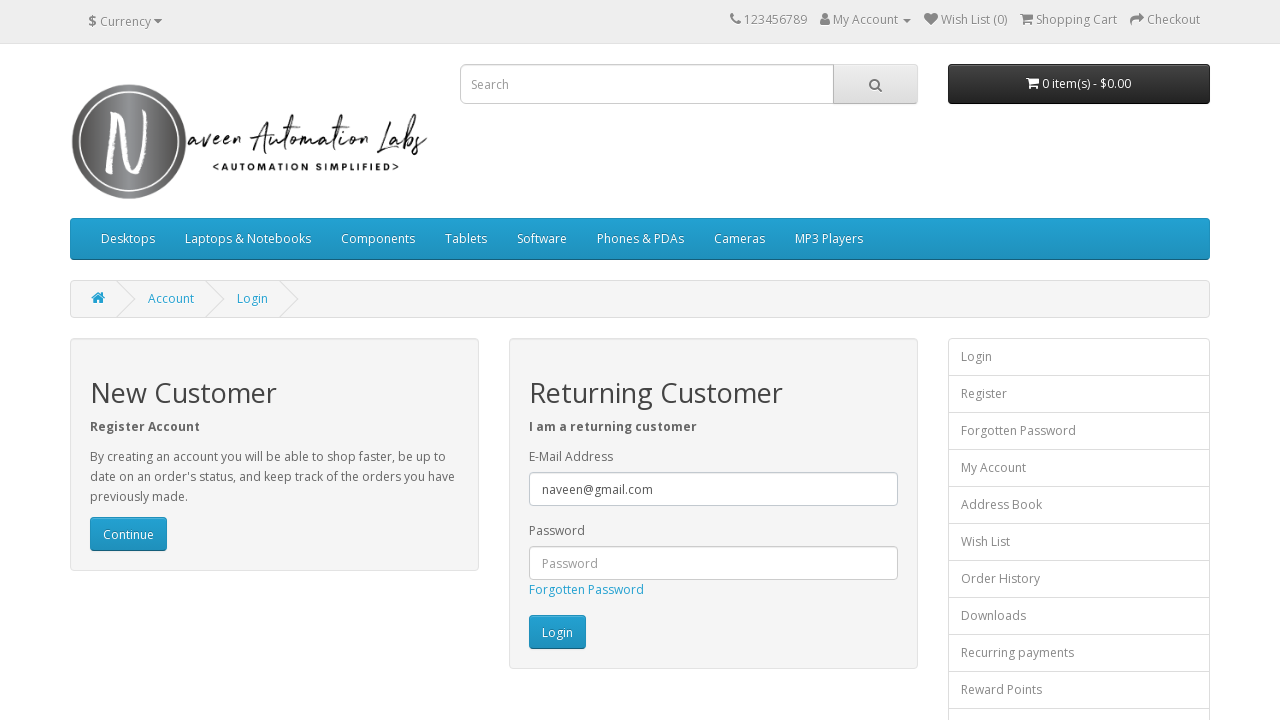

Refreshed the page to trigger stale element reference
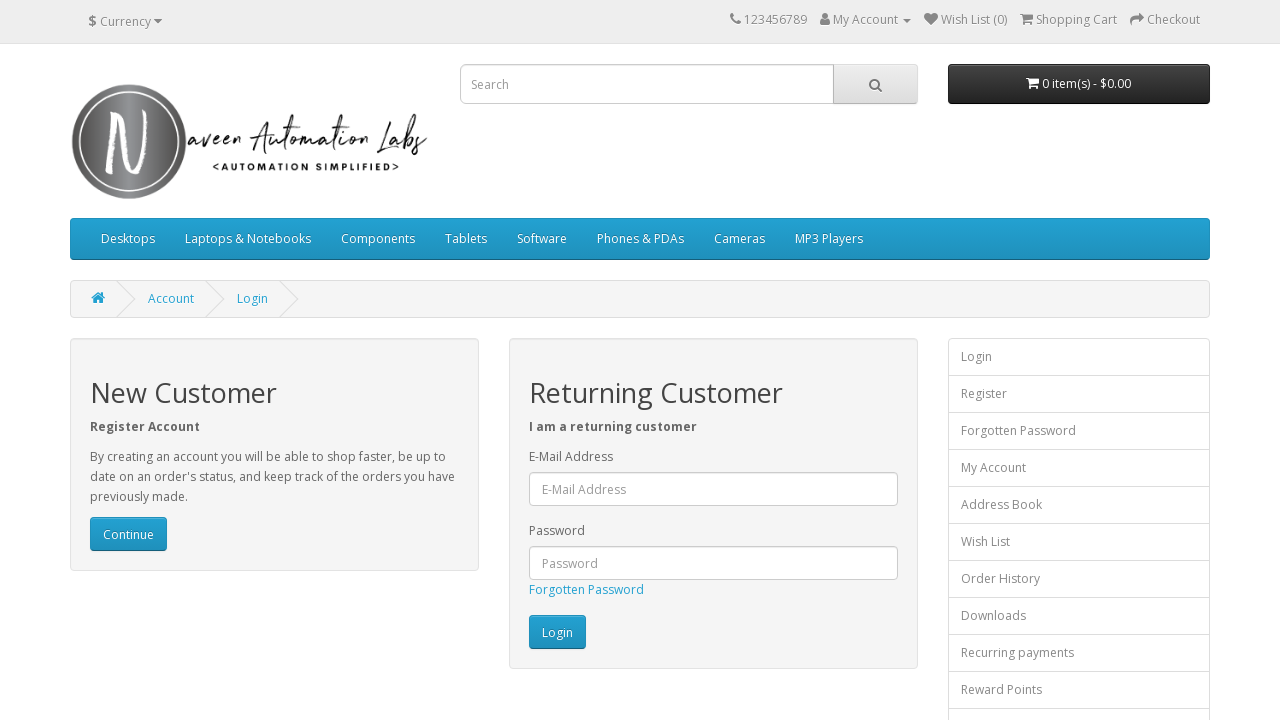

Waited for email field to be available after page reload
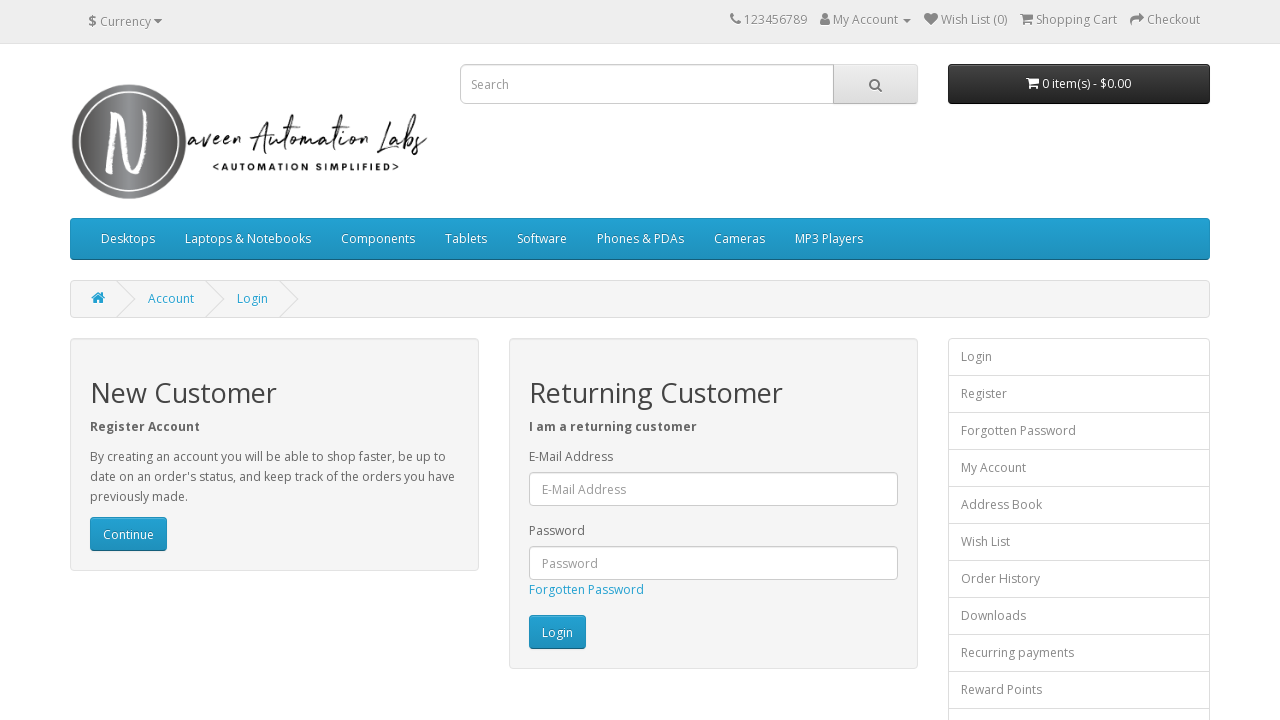

Re-filled email field with 'gurjit@gmail.com' after re-locating the element on #input-email
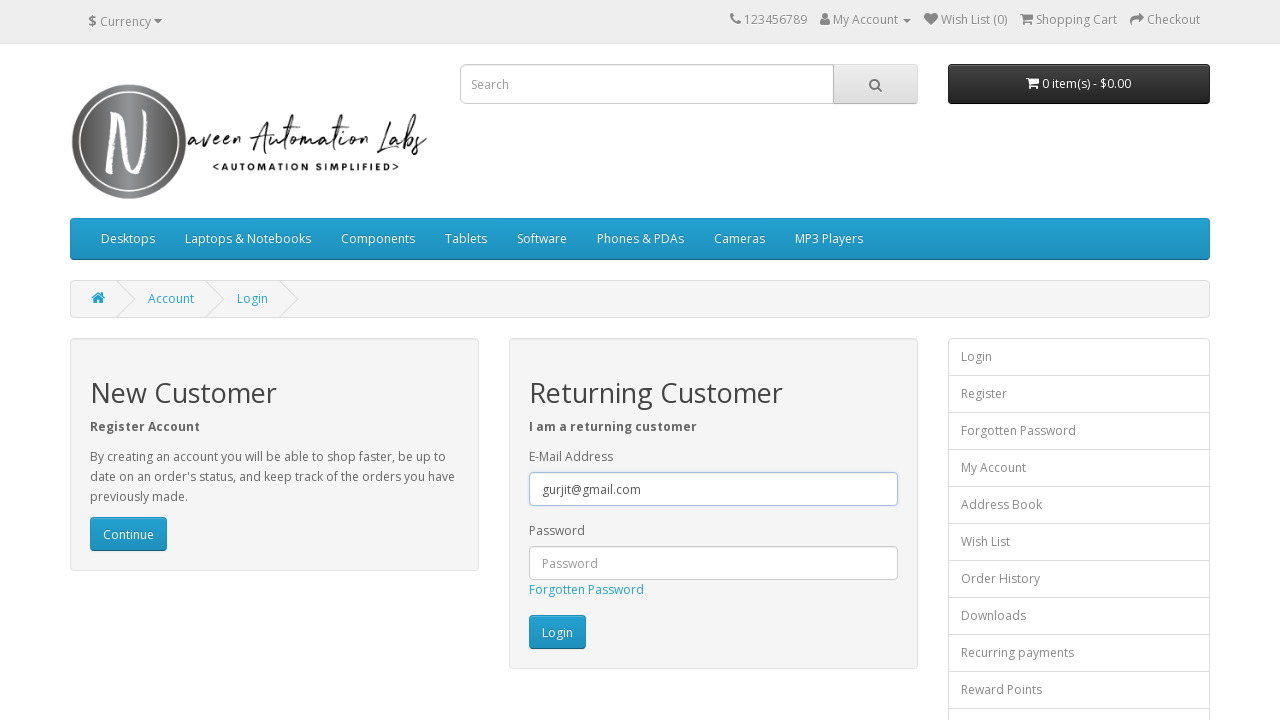

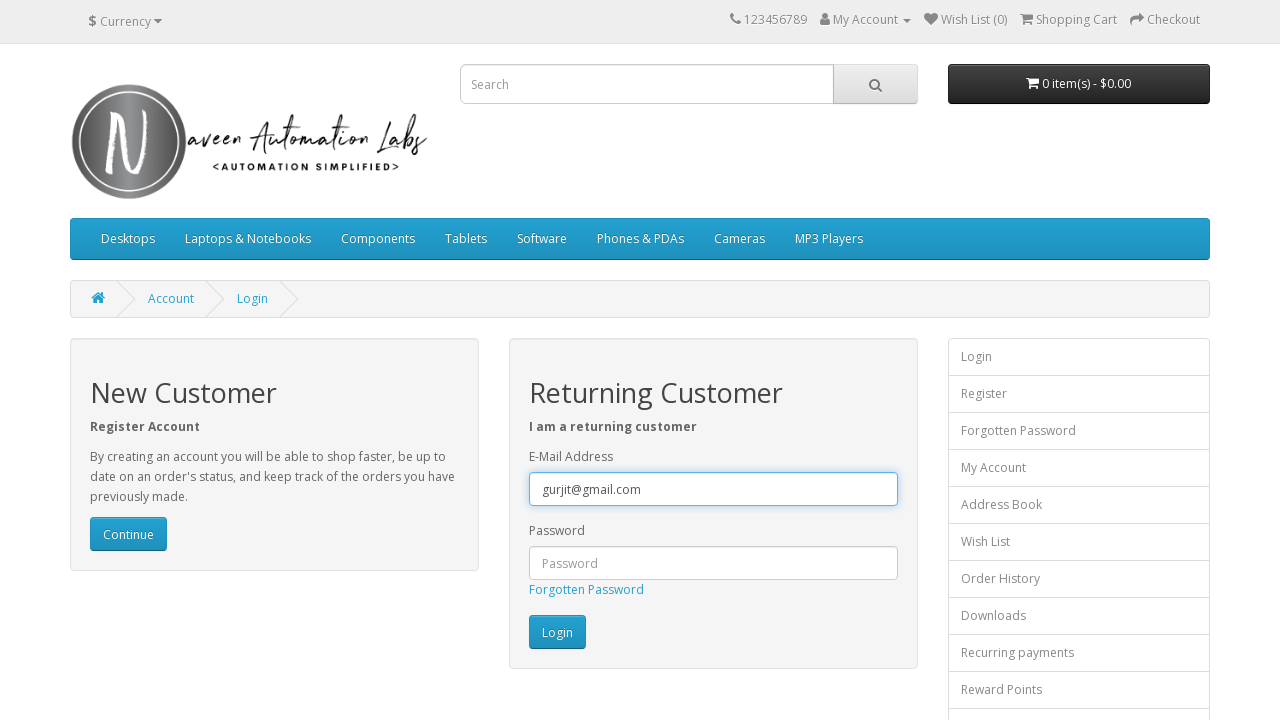